Tests passenger dropdown functionality by opening the passenger selection panel, incrementing adult count 4 times to reach 5 adults, and closing the panel

Starting URL: https://rahulshettyacademy.com/dropdownsPractise/

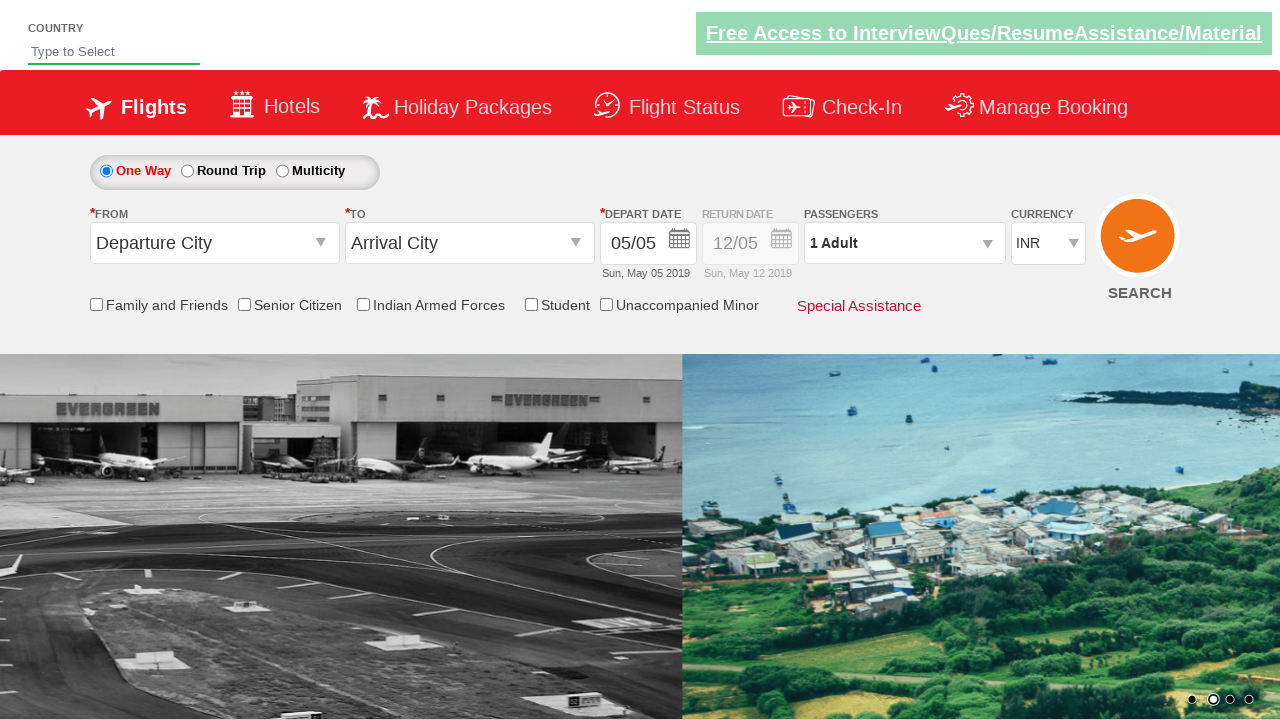

Clicked on passenger info dropdown to open the panel at (904, 243) on #divpaxinfo
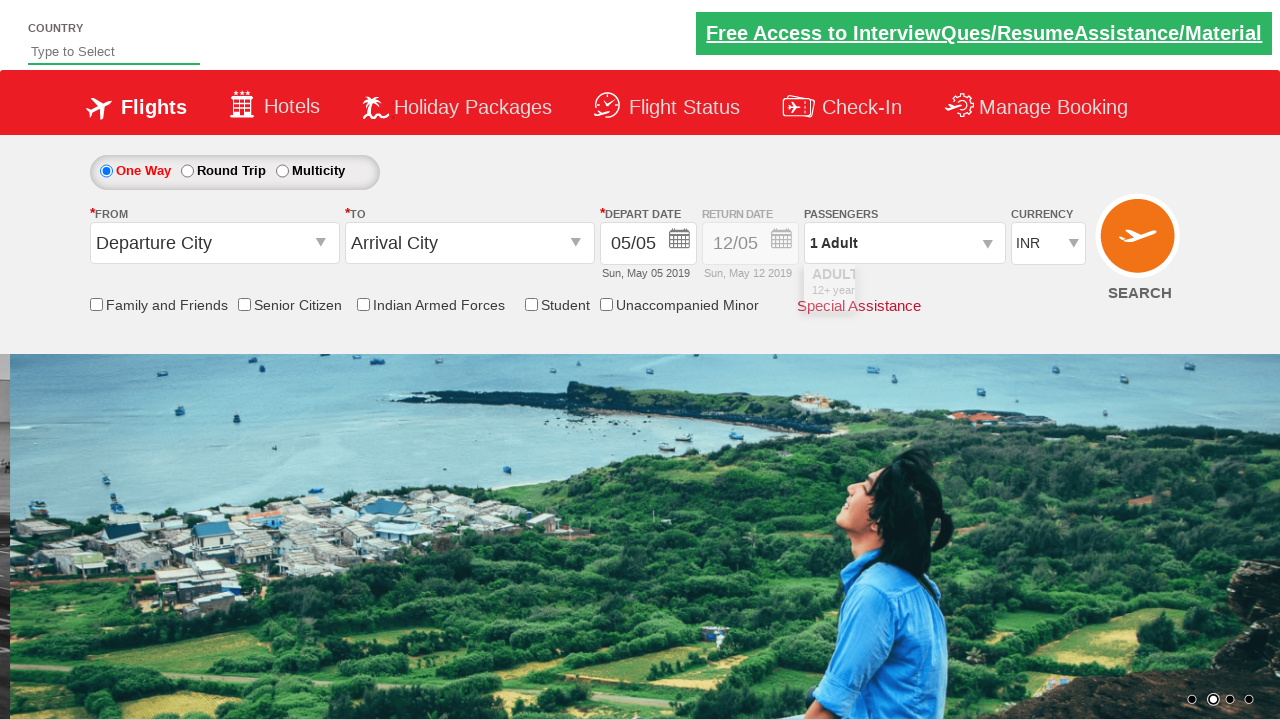

Waited 2000ms for dropdown panel to be visible
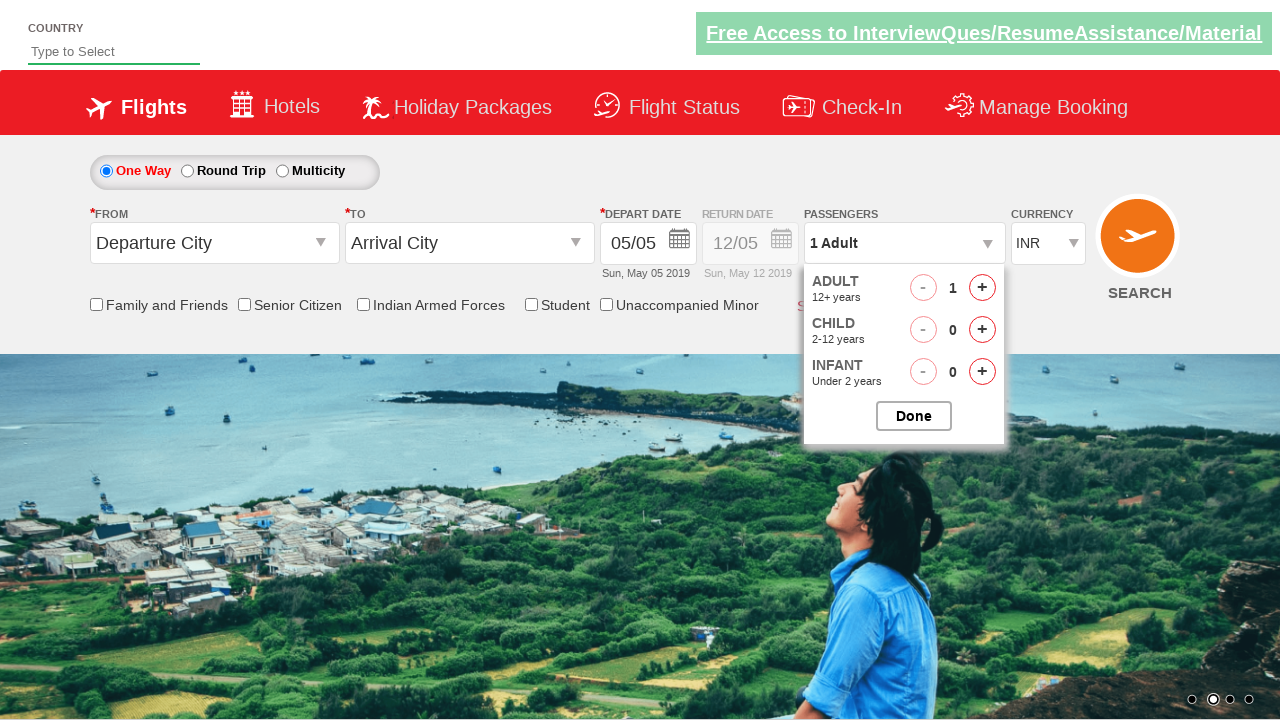

Clicked increment adult button (iteration 1 of 4) at (982, 288) on #hrefIncAdt
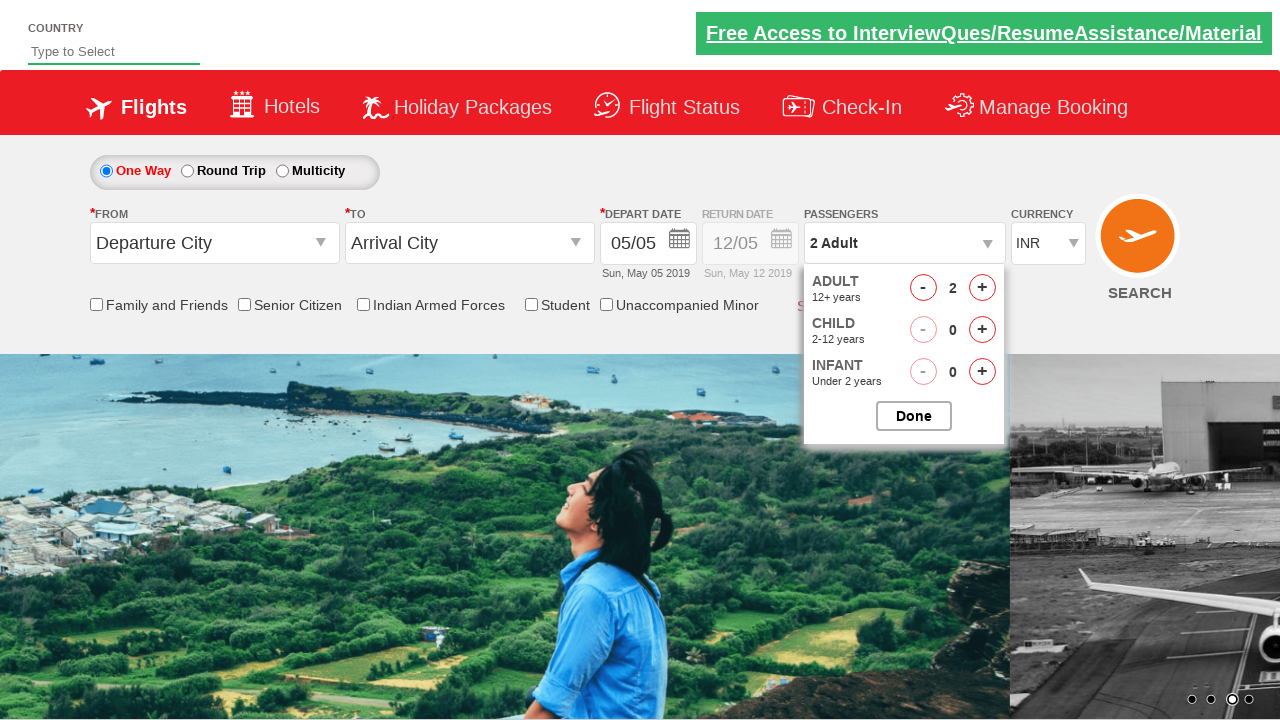

Clicked increment adult button (iteration 2 of 4) at (982, 288) on #hrefIncAdt
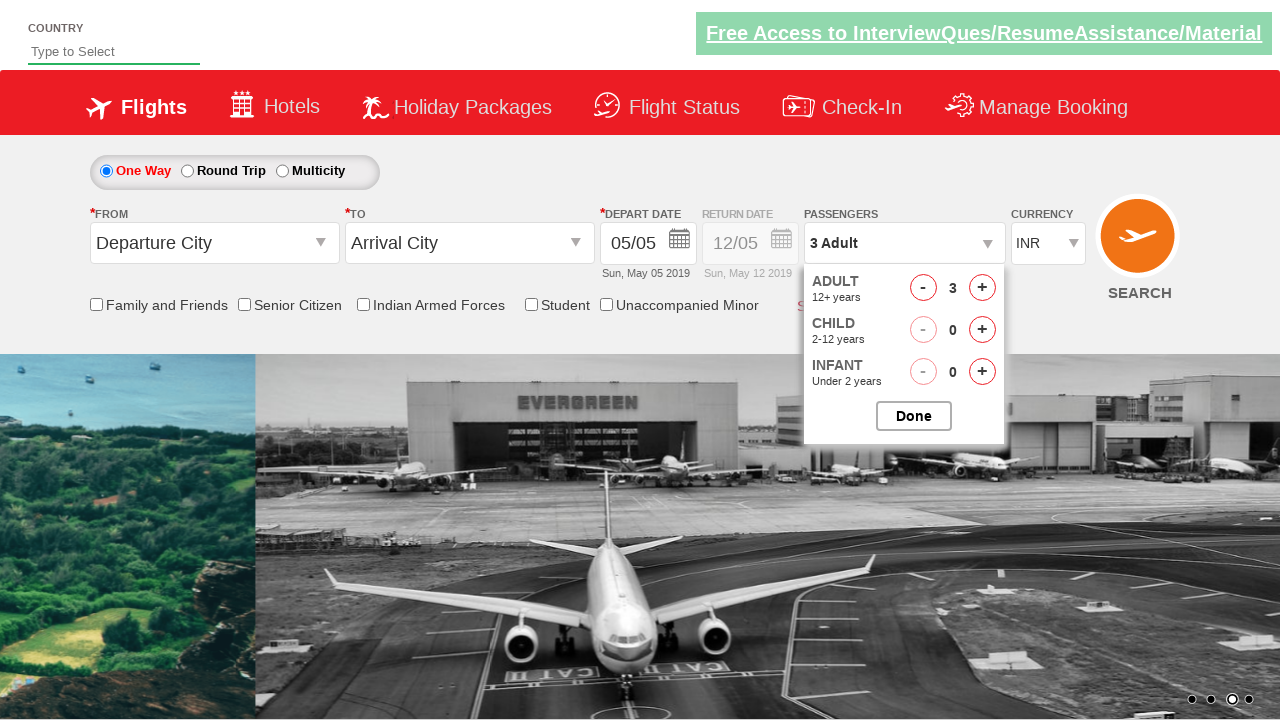

Clicked increment adult button (iteration 3 of 4) at (982, 288) on #hrefIncAdt
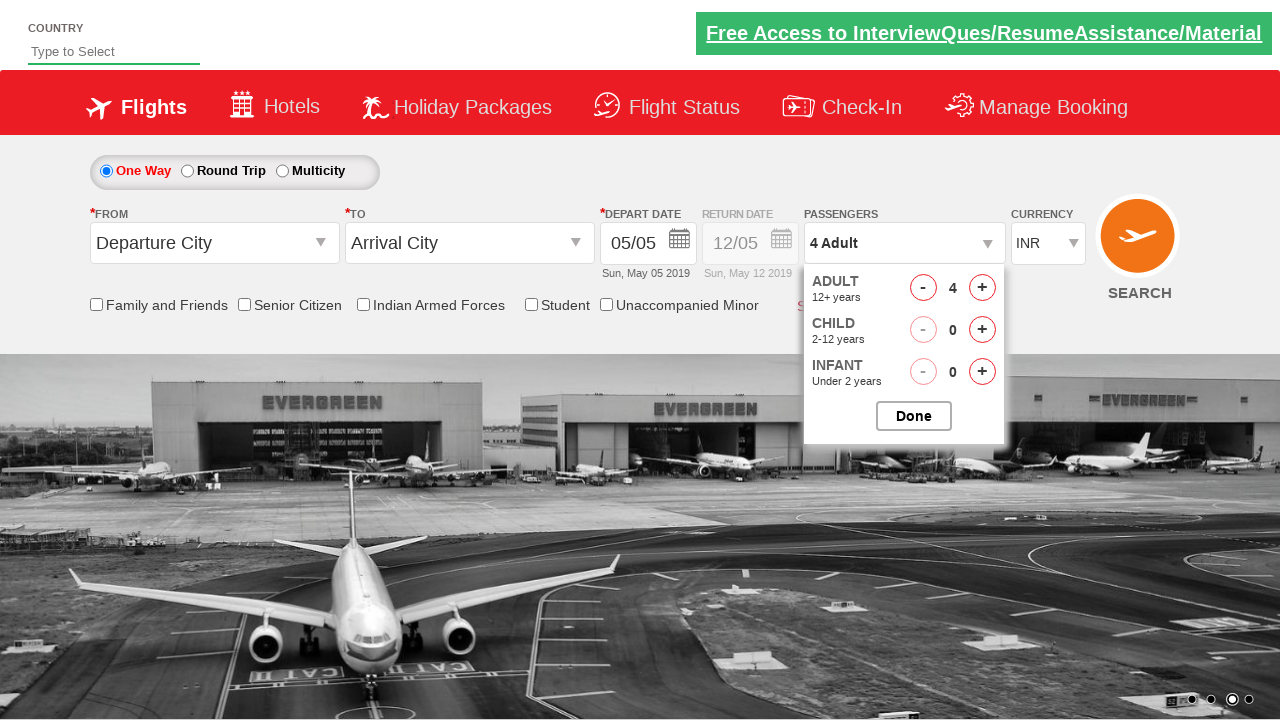

Clicked increment adult button (iteration 4 of 4) at (982, 288) on #hrefIncAdt
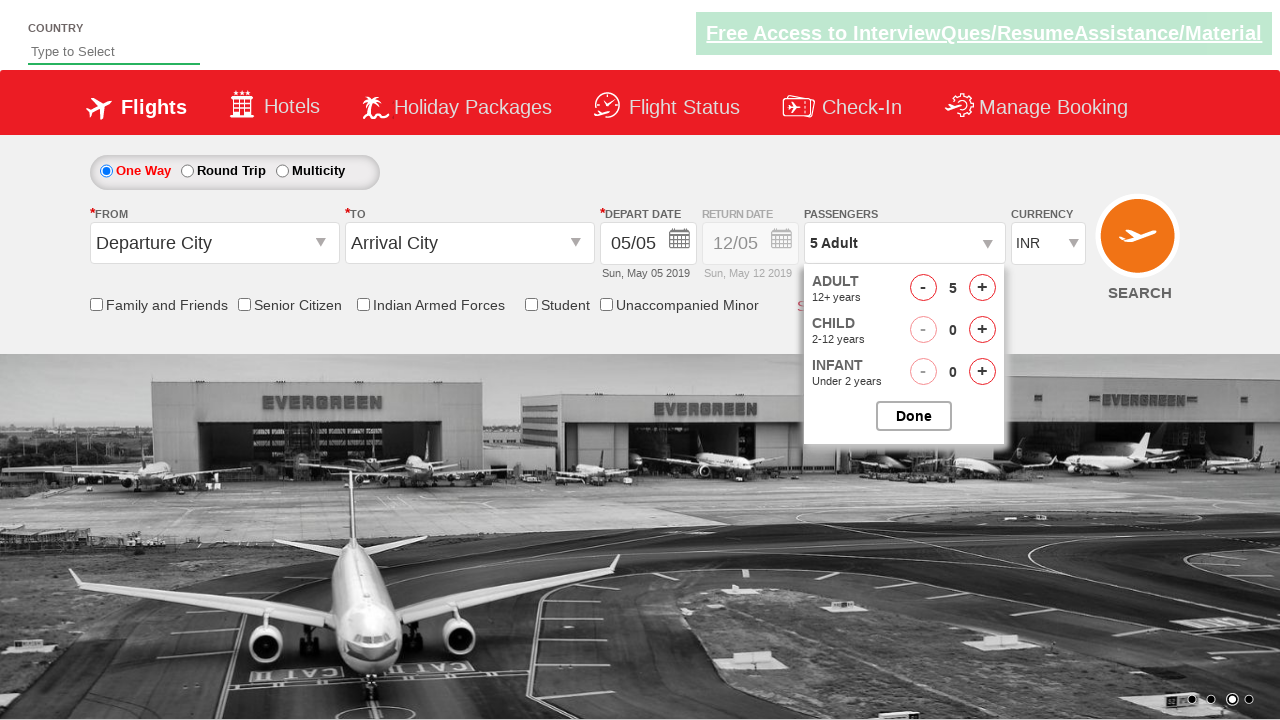

Clicked to close the passenger selection panel at (914, 416) on #btnclosepaxoption
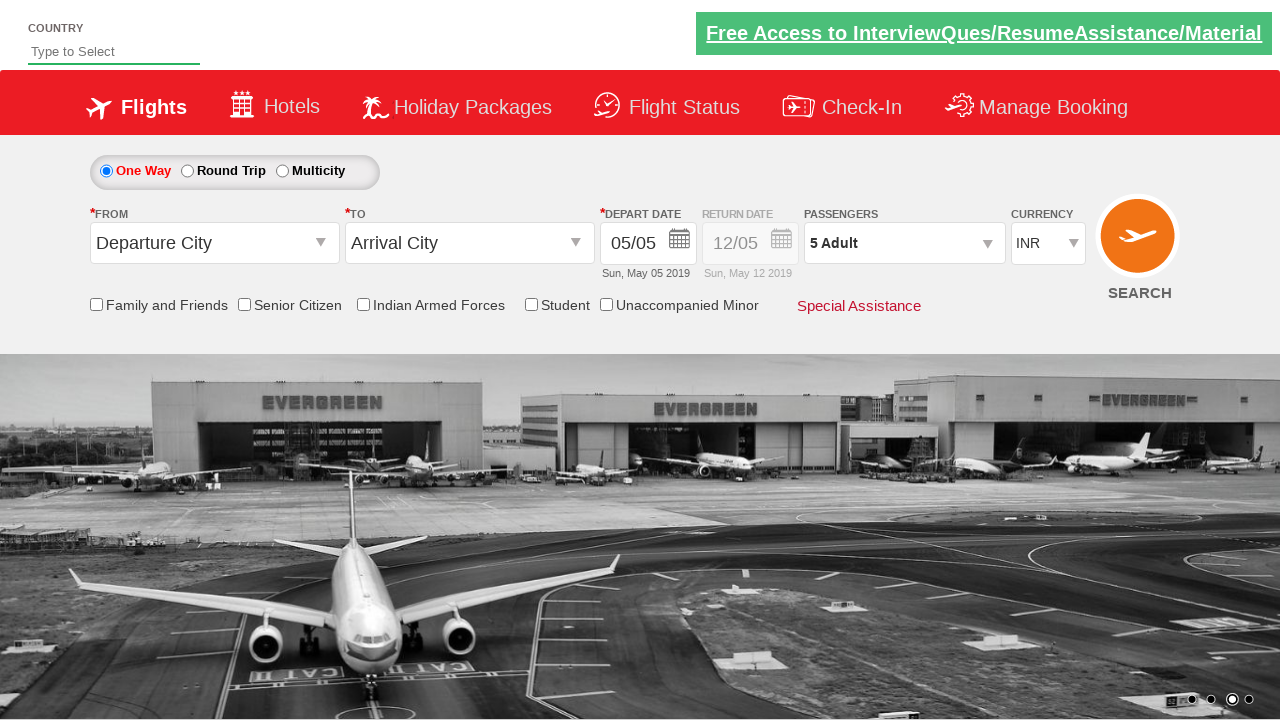

Verified passenger info dropdown element is visible
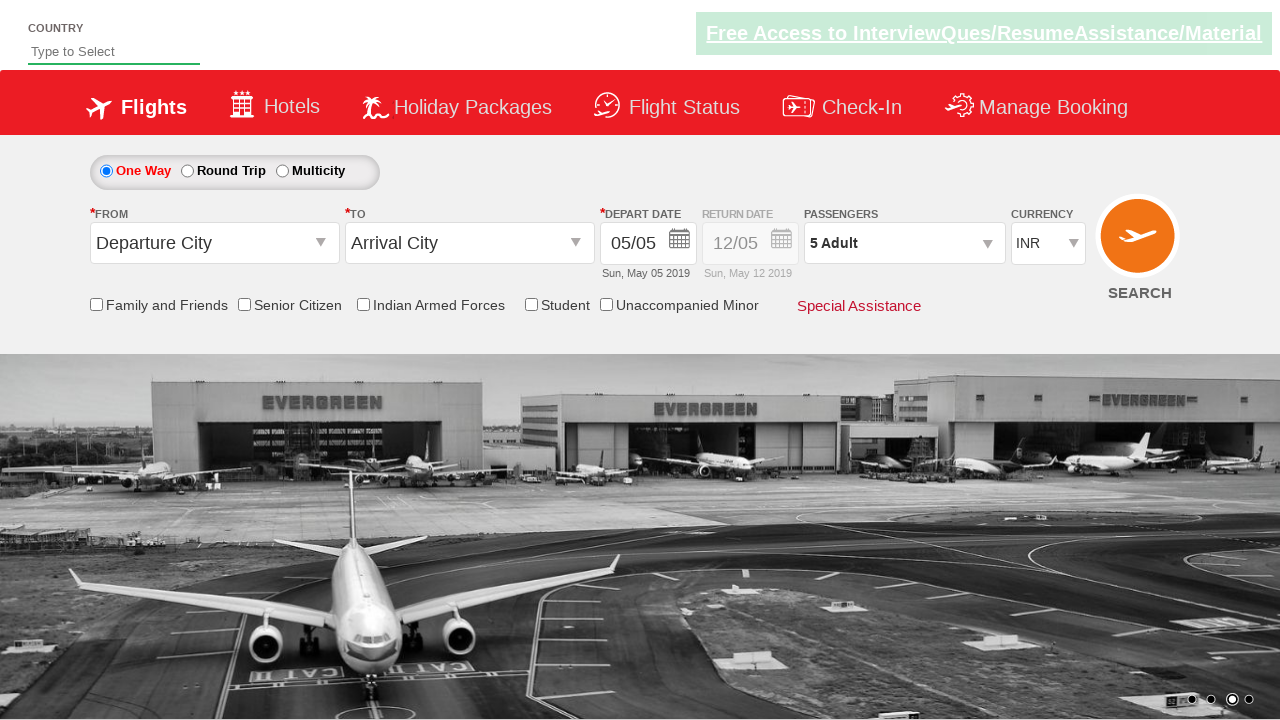

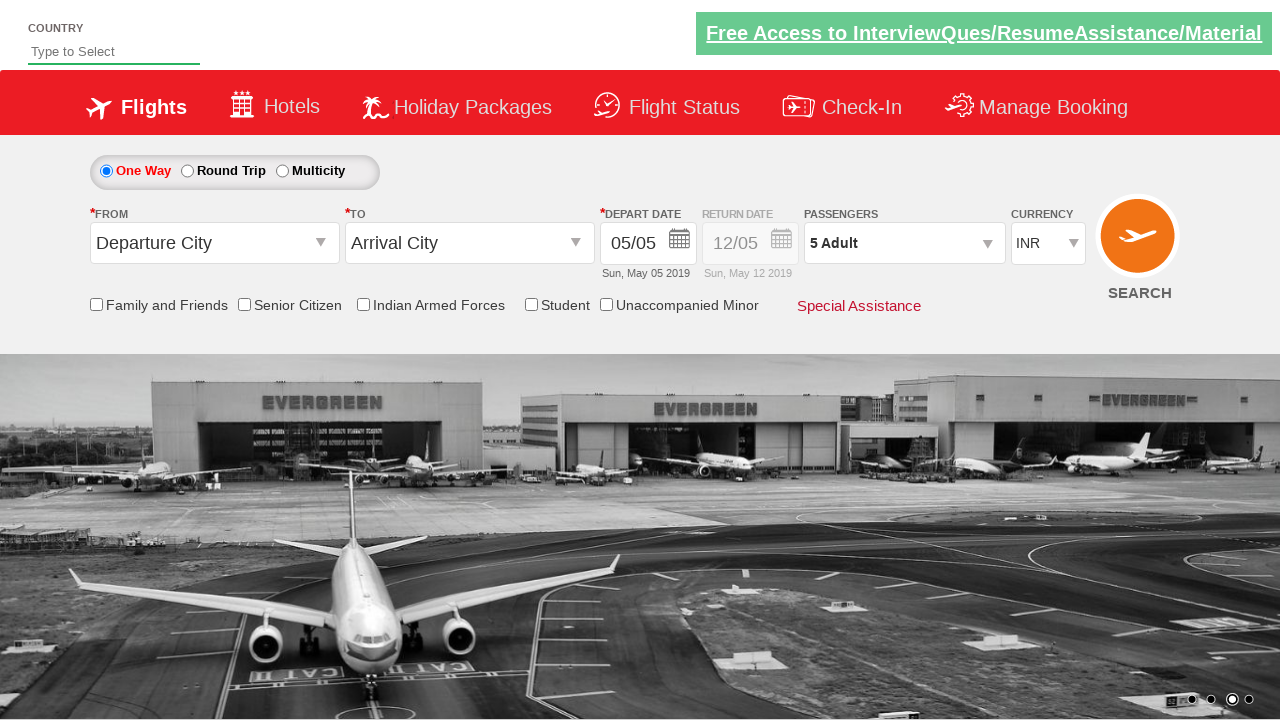